Tests pressing the space key on an input element and verifies that the page correctly displays "You entered: SPACE"

Starting URL: http://the-internet.herokuapp.com/key_presses

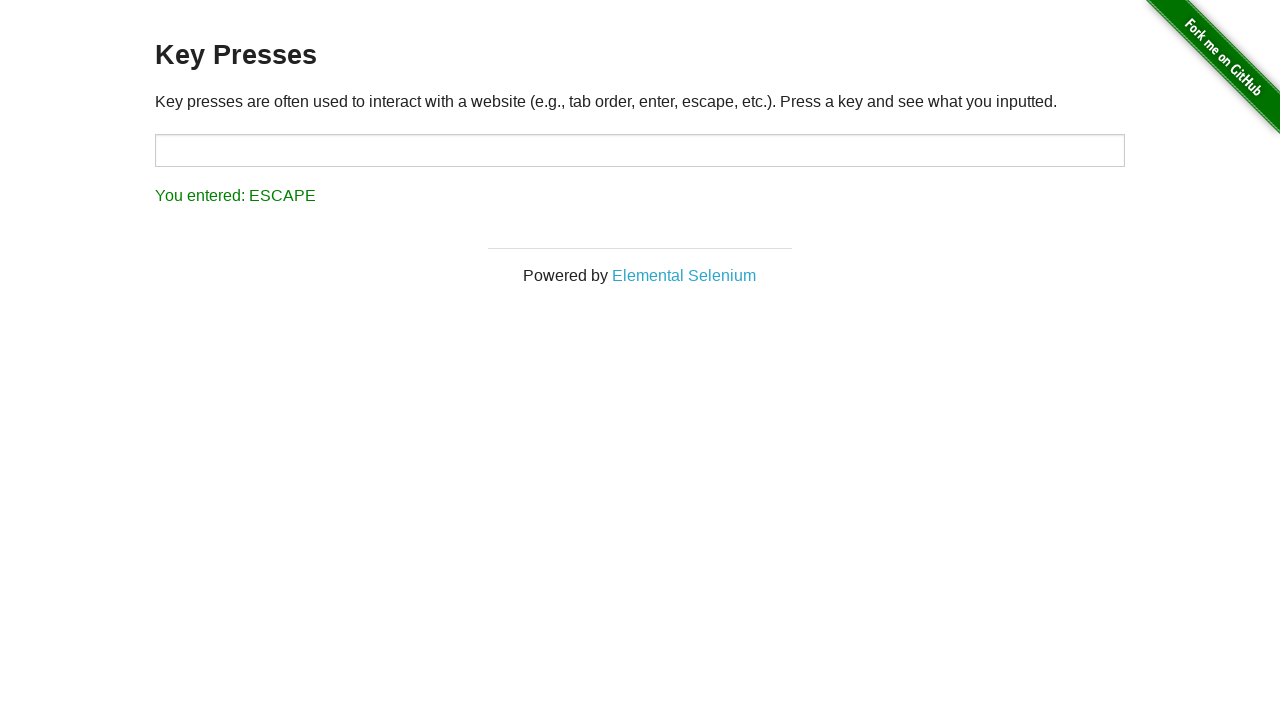

Pressed the space key on the target input element on #target
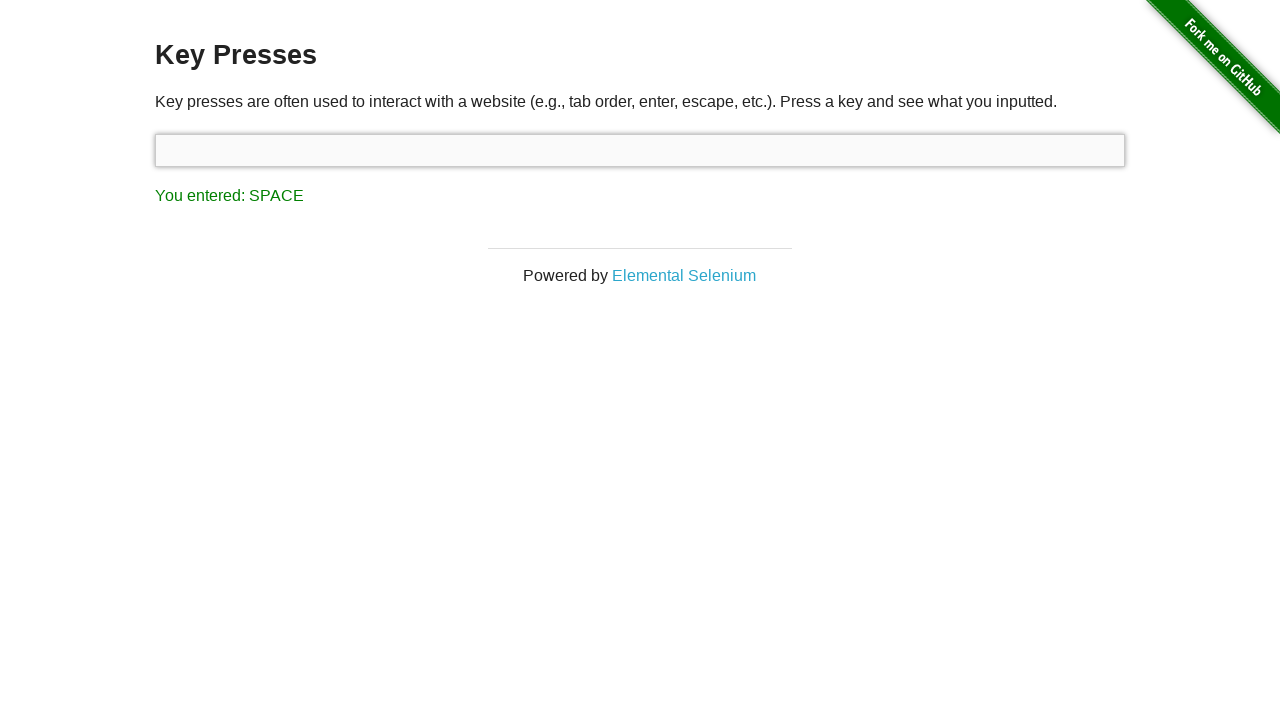

Result text element loaded
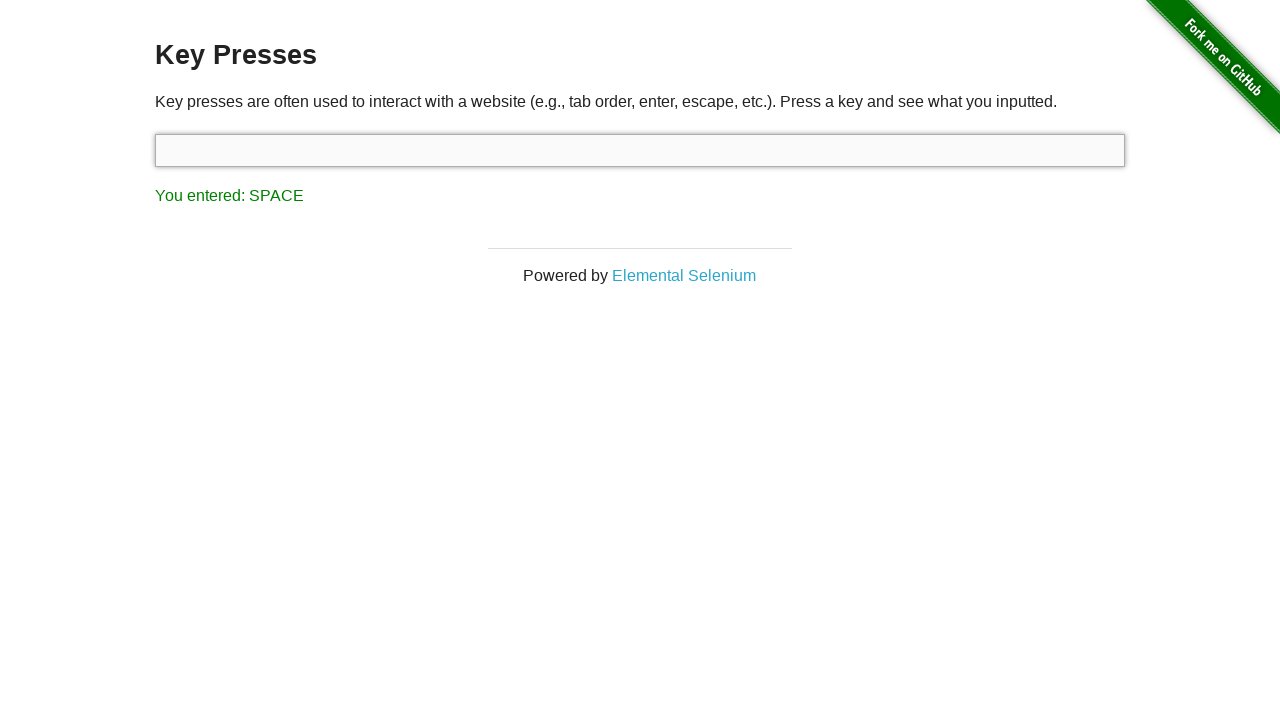

Retrieved result text content
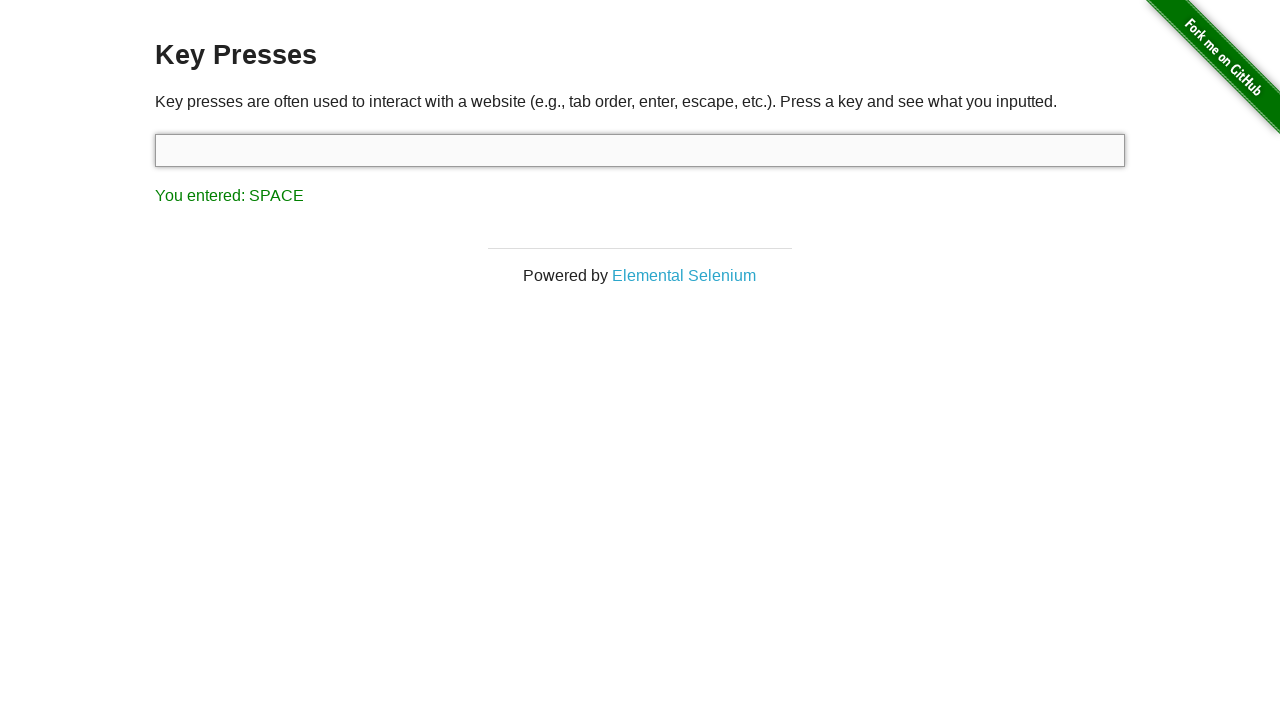

Verified that result text is 'You entered: SPACE'
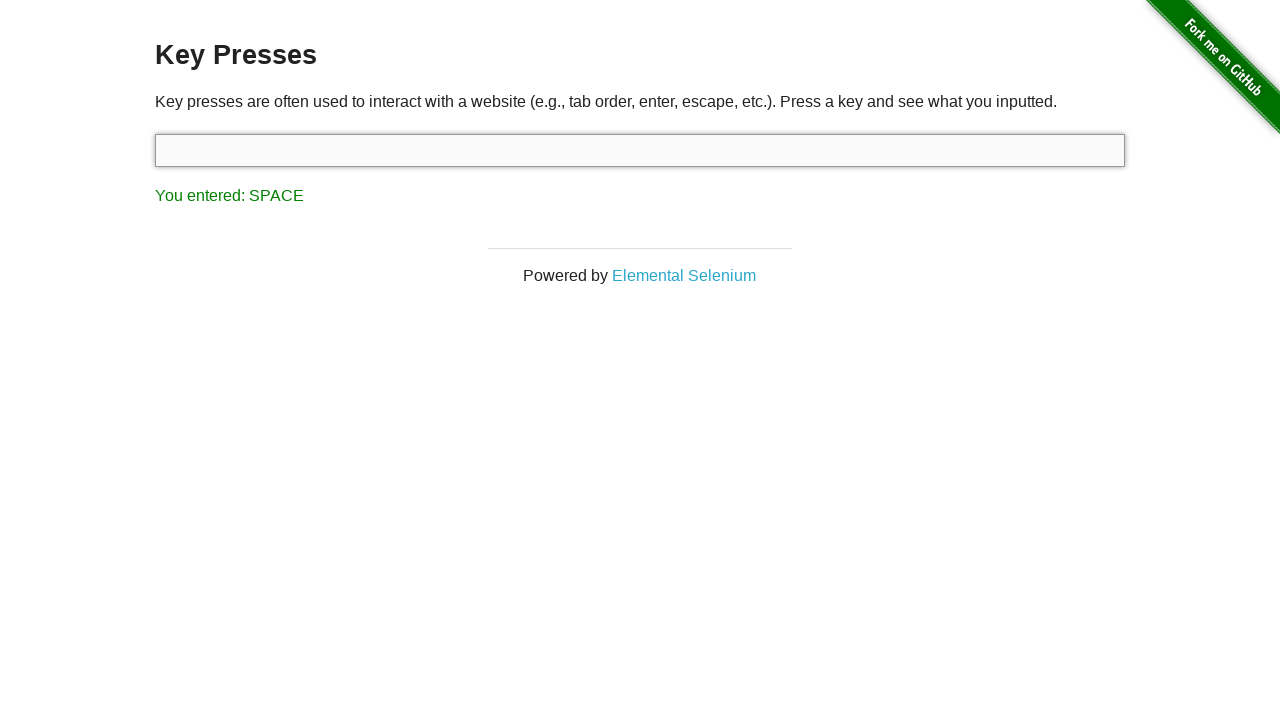

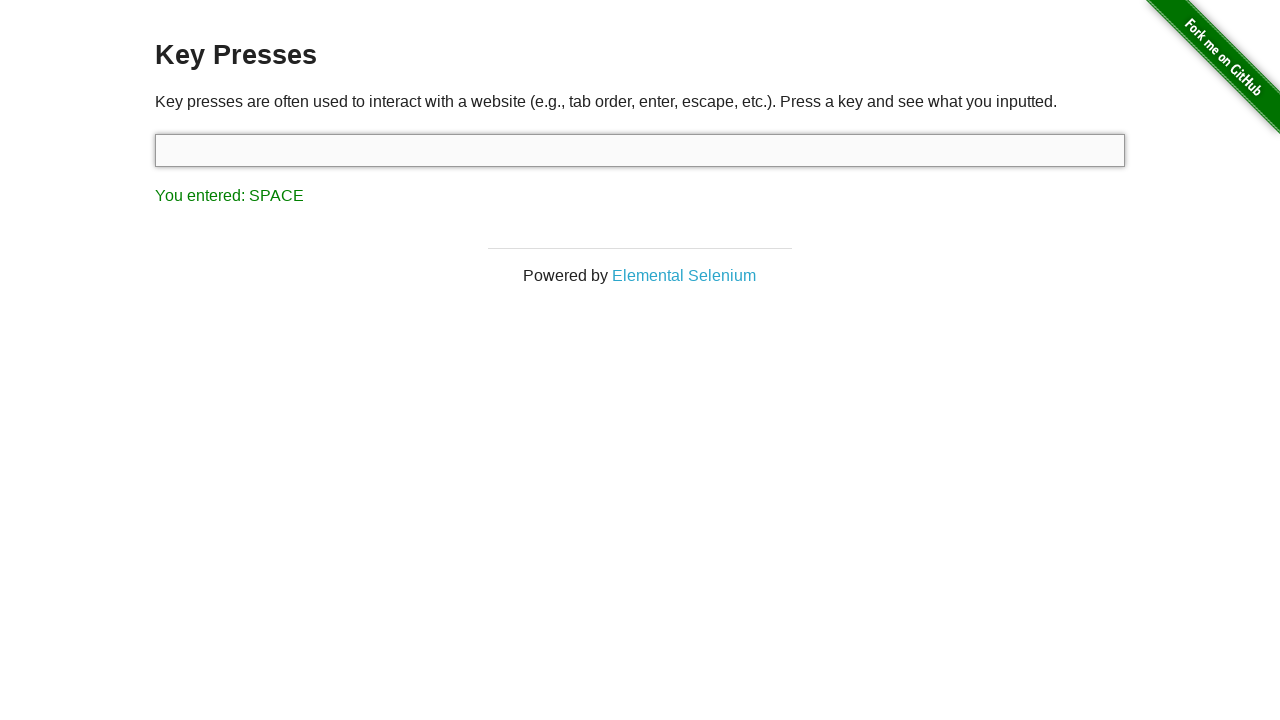